Navigates to Selenium Simplified website and verifies that the page title starts with the expected text

Starting URL: http://seleniumsimplified.com

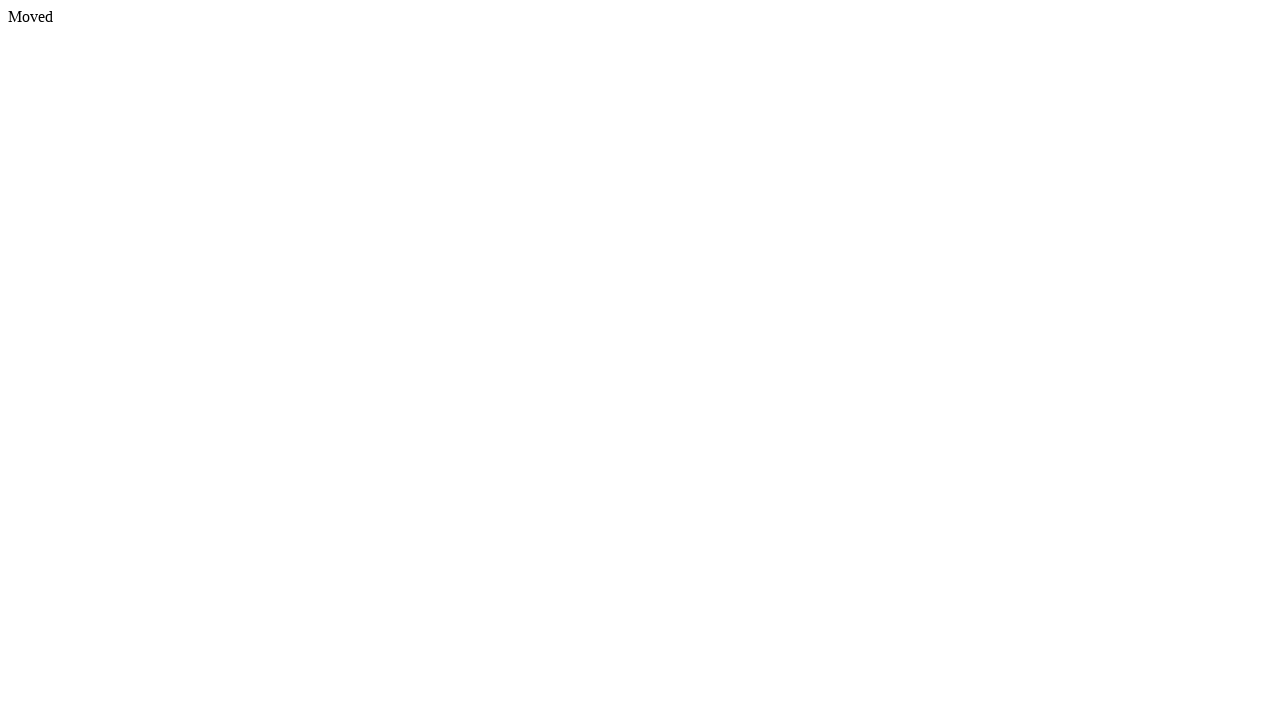

Navigated to Selenium Simplified website
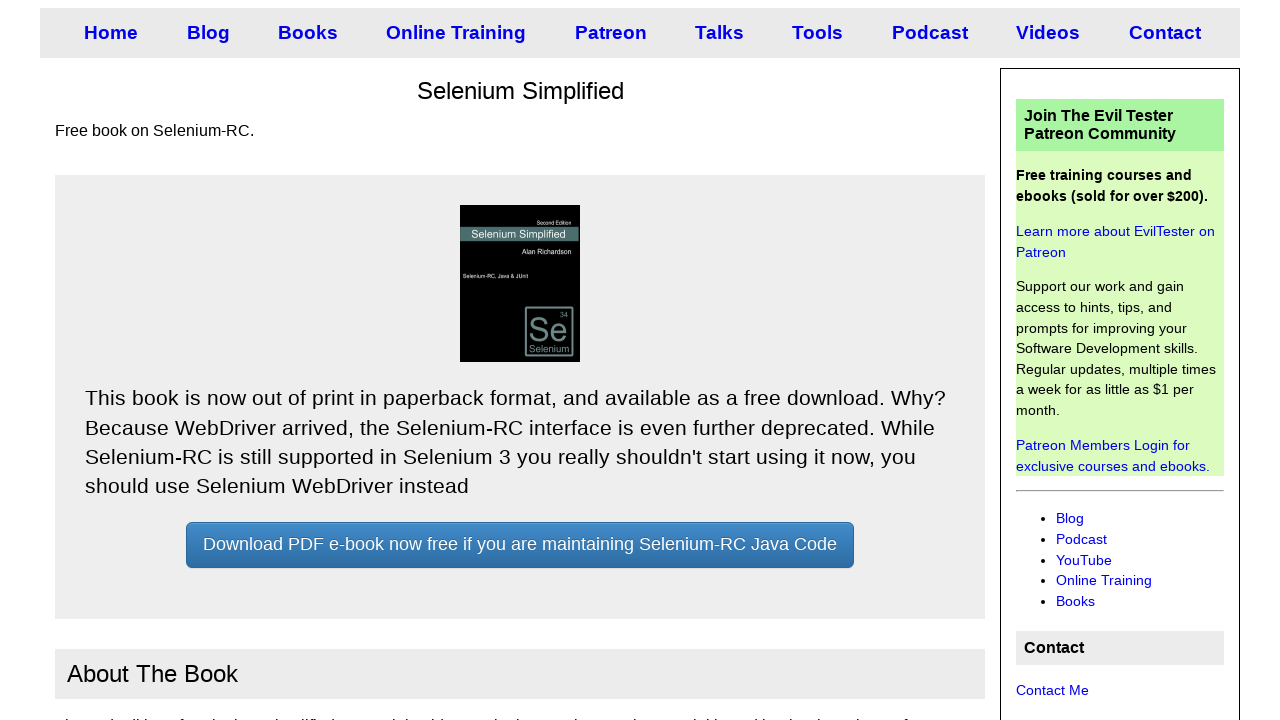

Verified page title starts with 'Selenium Simplified'
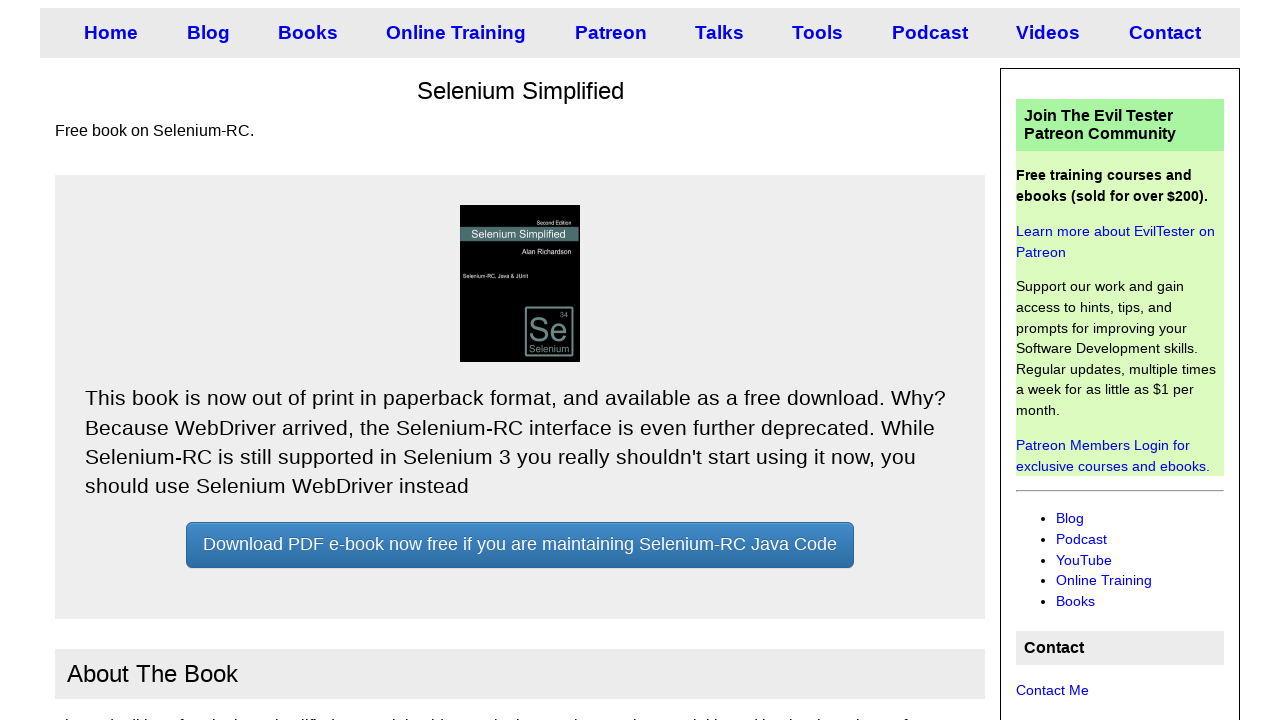

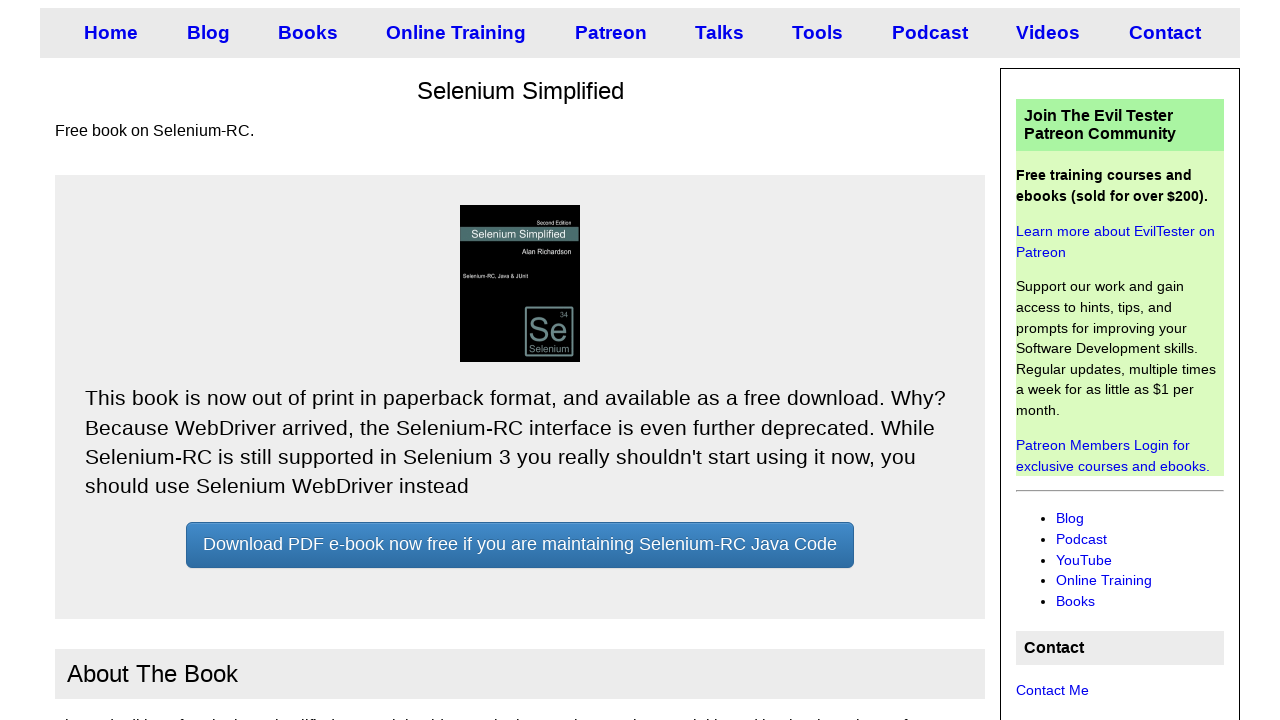